Tests a registration form by filling all required input fields with text, submitting the form, and verifying that a success message is displayed.

Starting URL: http://suninjuly.github.io/registration2.html

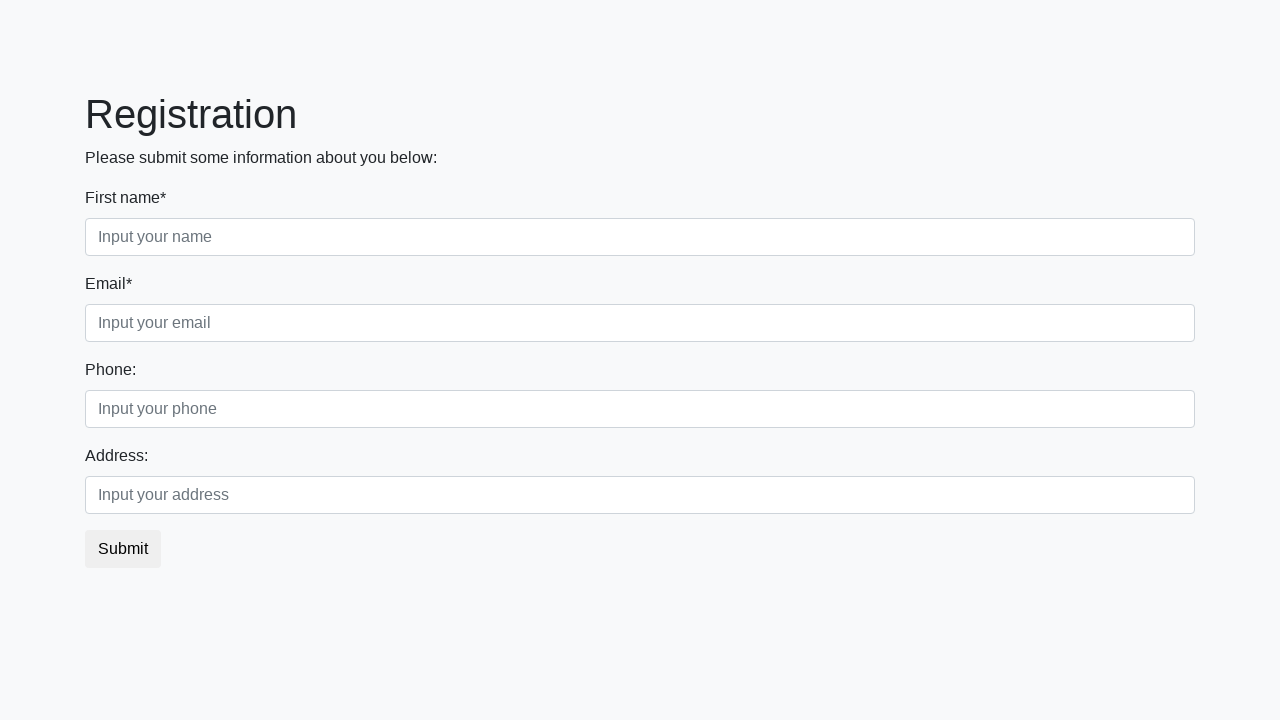

Located all required input fields
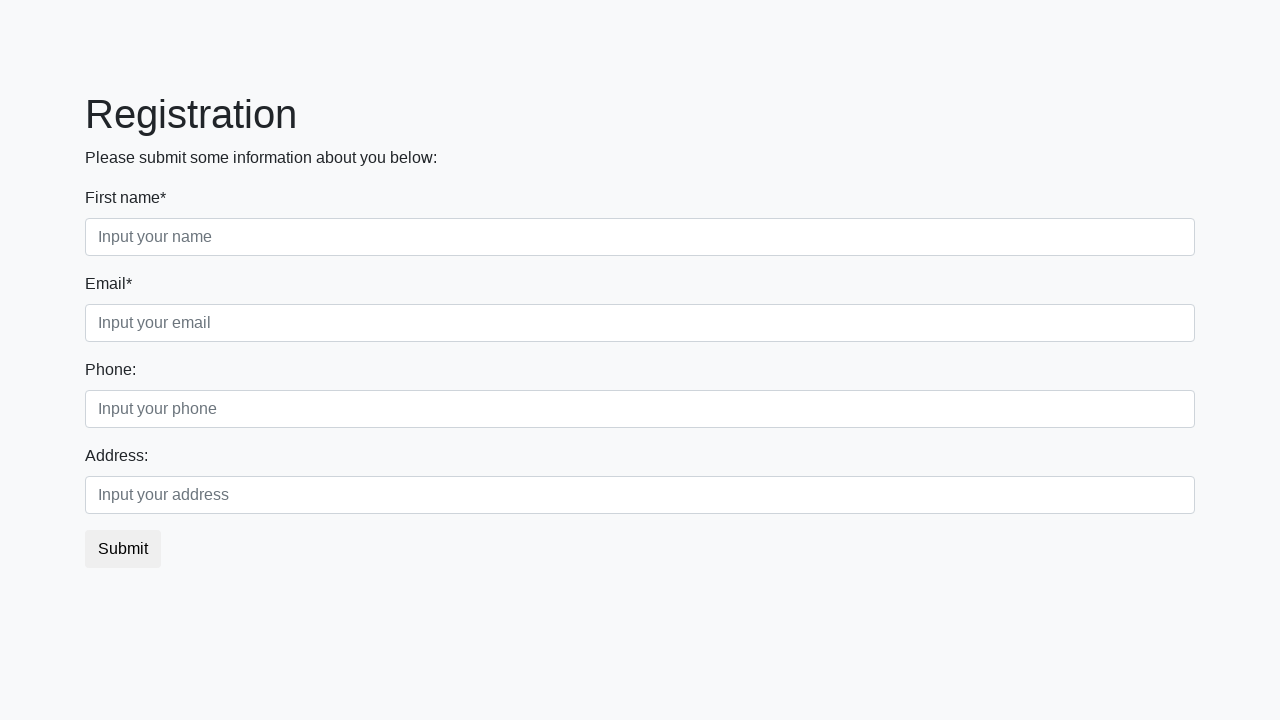

Found 2 required input fields
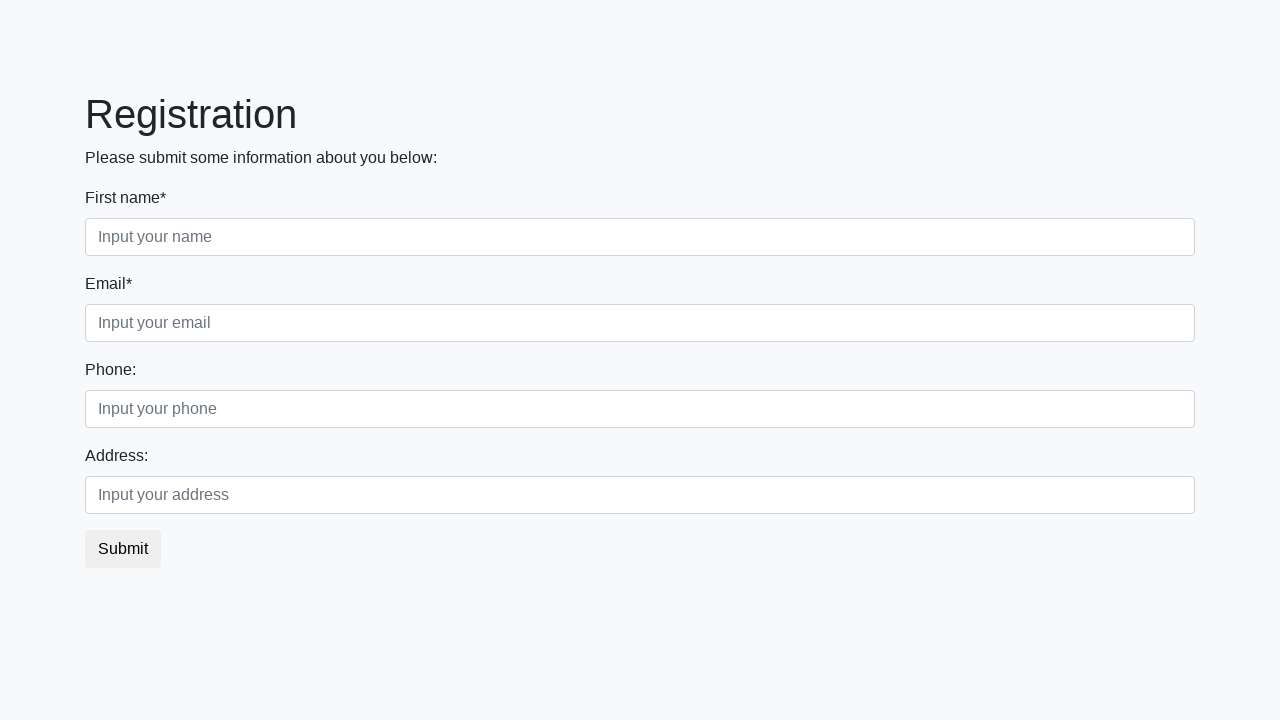

Filled required input field 1 with test data on xpath=//input[@required] >> nth=0
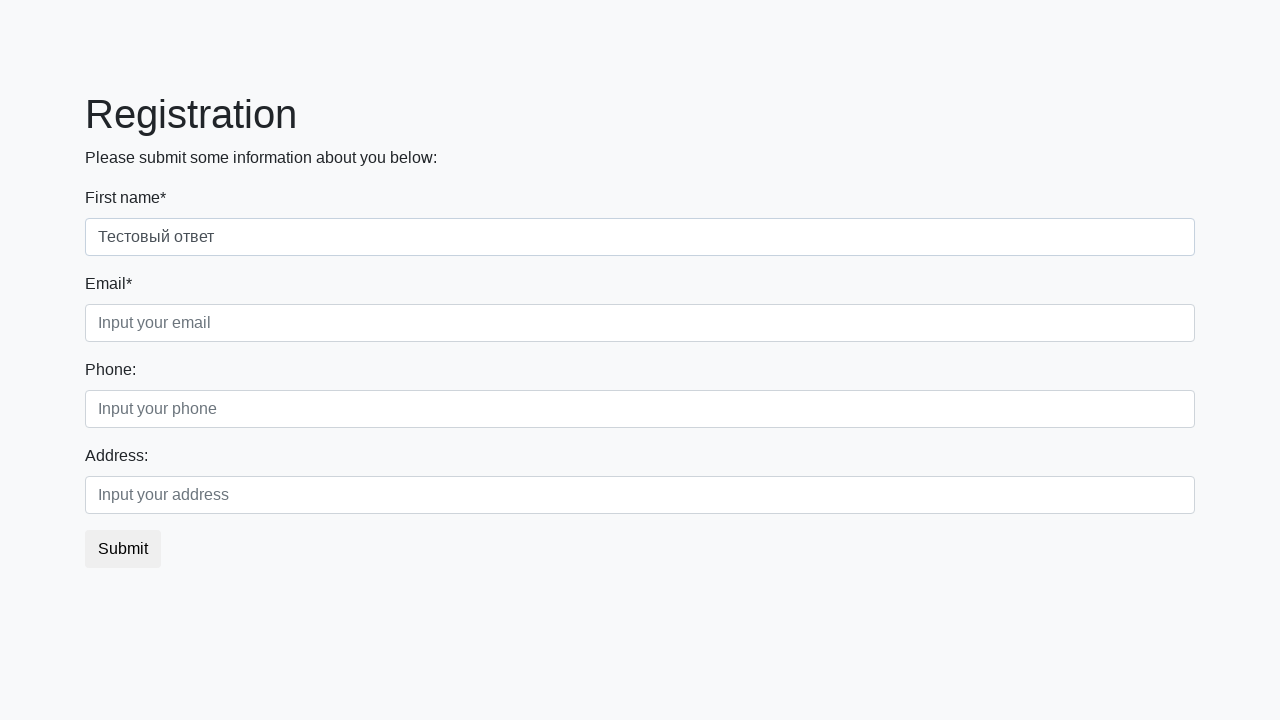

Filled required input field 2 with test data on xpath=//input[@required] >> nth=1
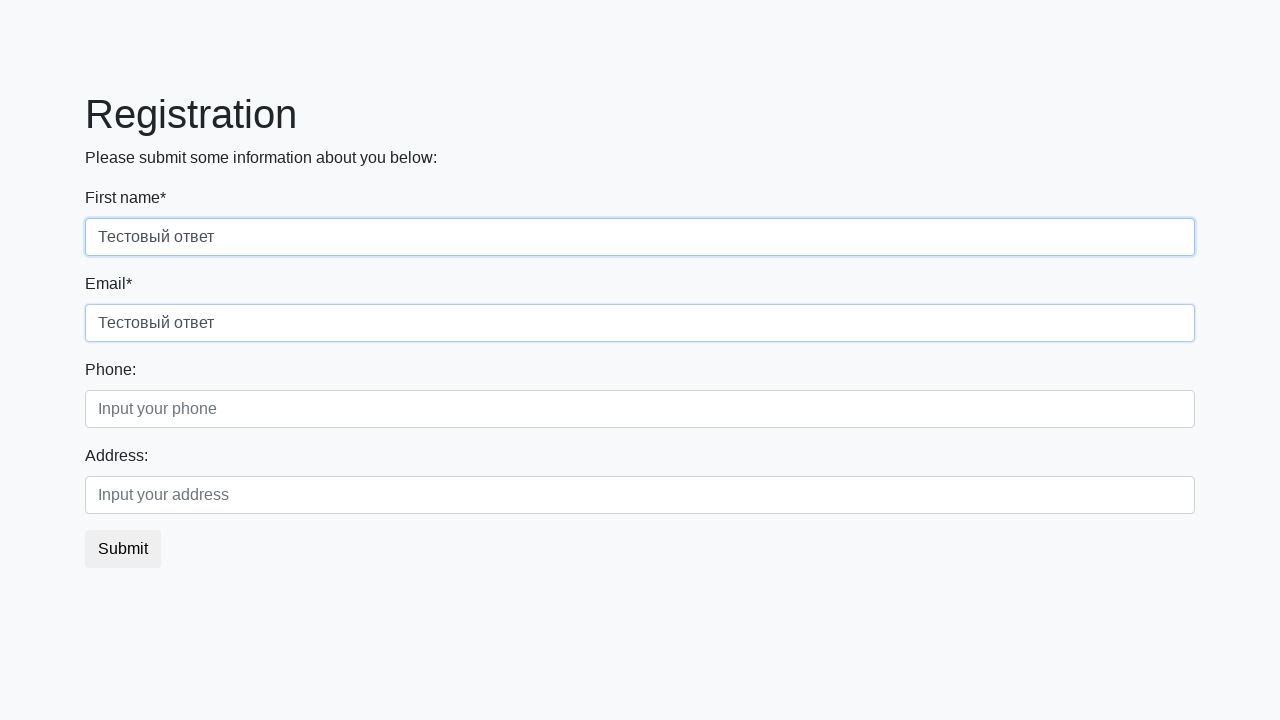

Clicked the submit button at (123, 549) on button.btn
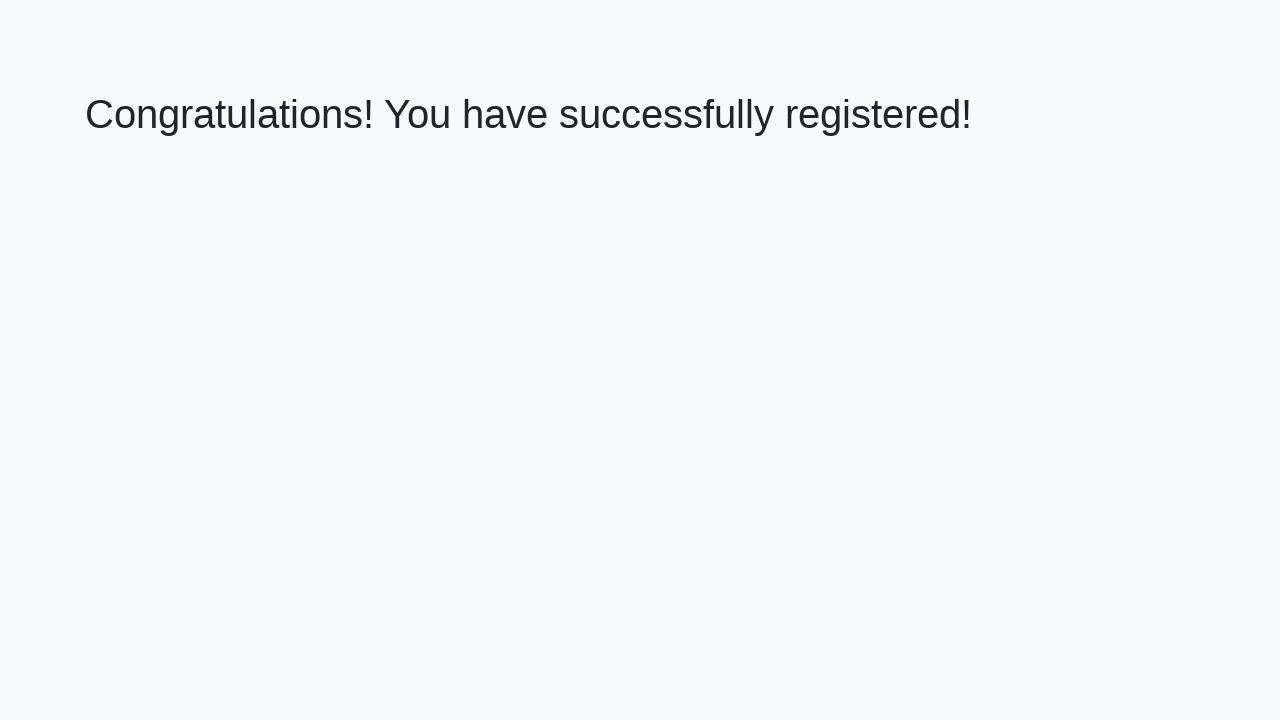

Success message heading appeared on page
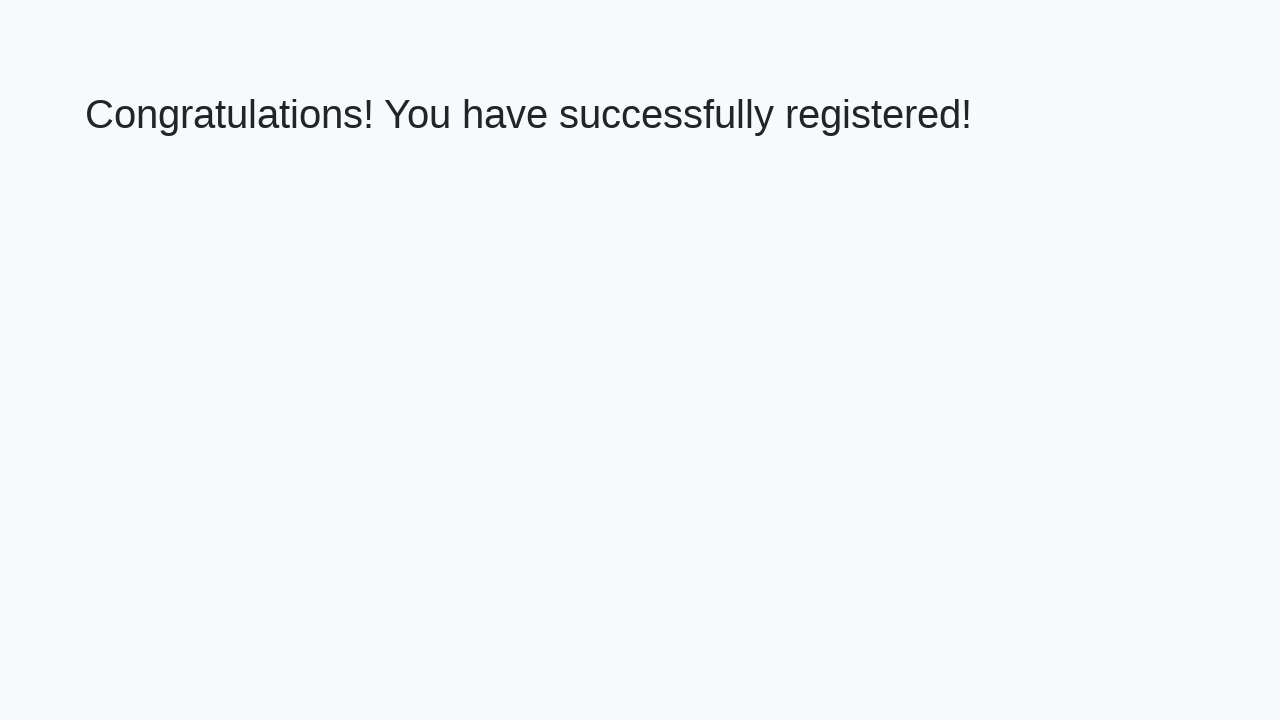

Retrieved success message text: 'Congratulations! You have successfully registered!'
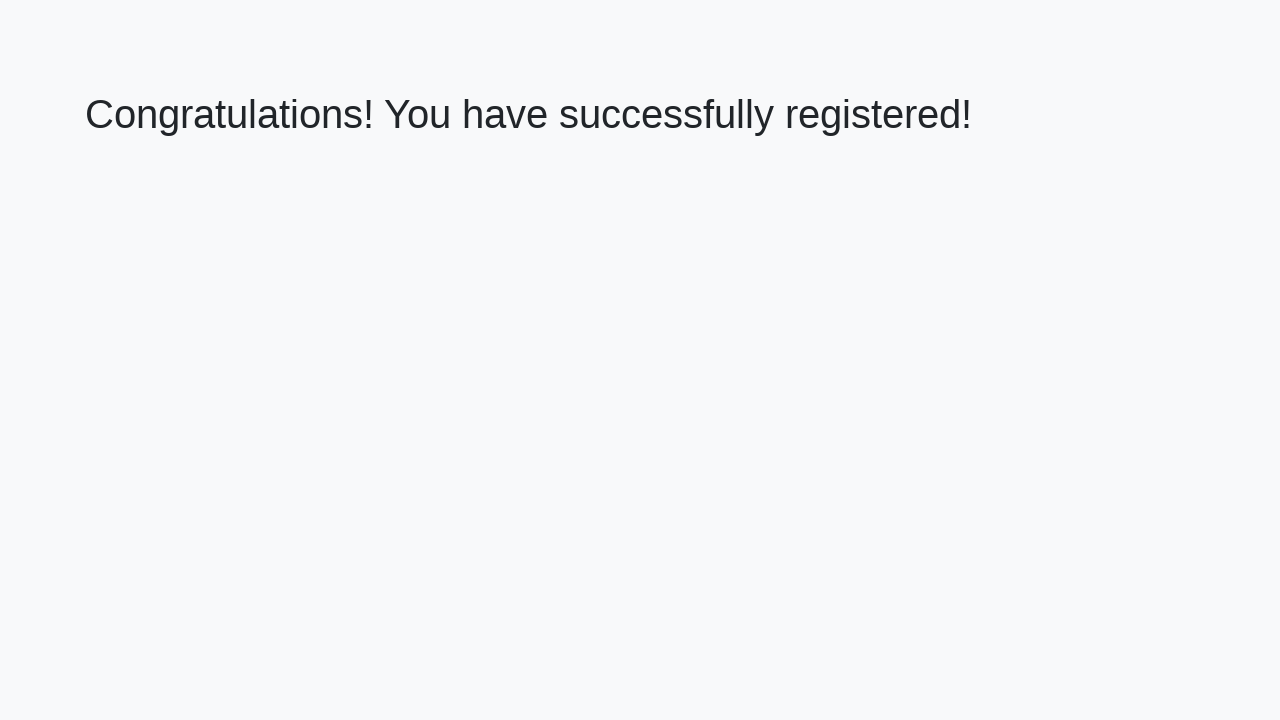

Verified success message matches expected text
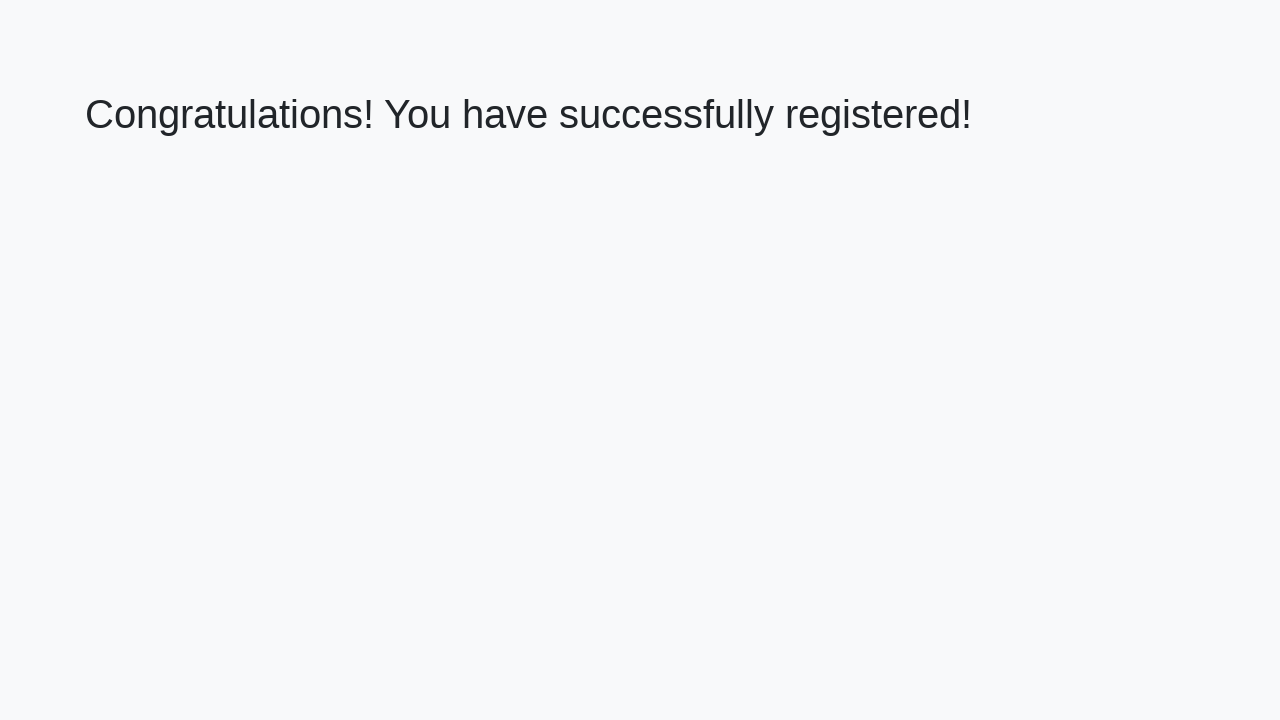

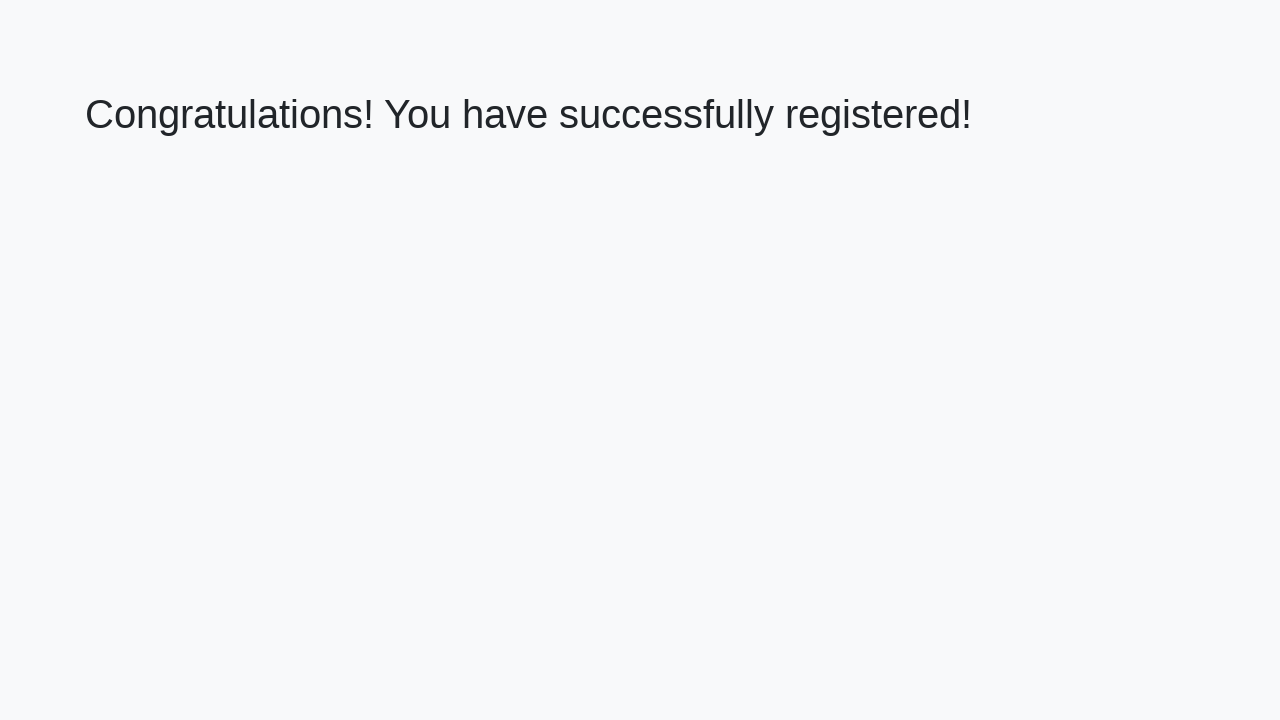